Tests login form validation by entering username, clearing password field, and verifying the "Password is required" error message appears

Starting URL: https://www.saucedemo.com/

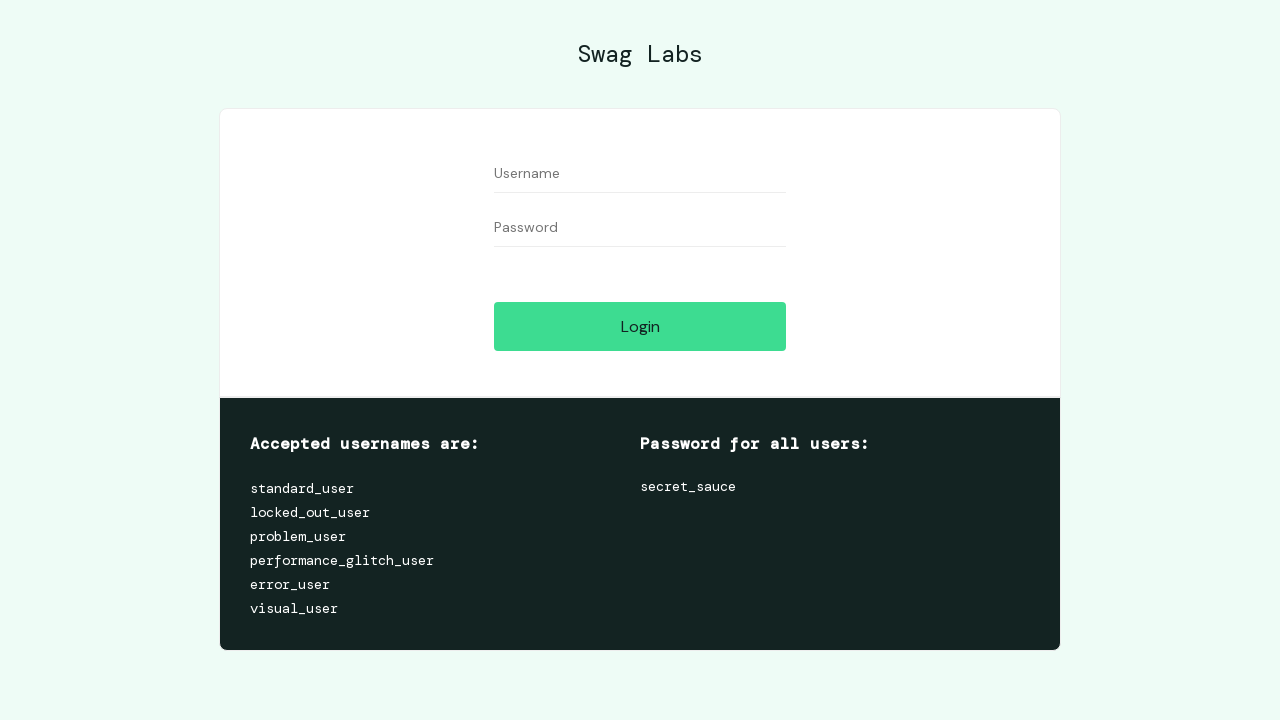

Filled username field with 'standard_user' on #user-name
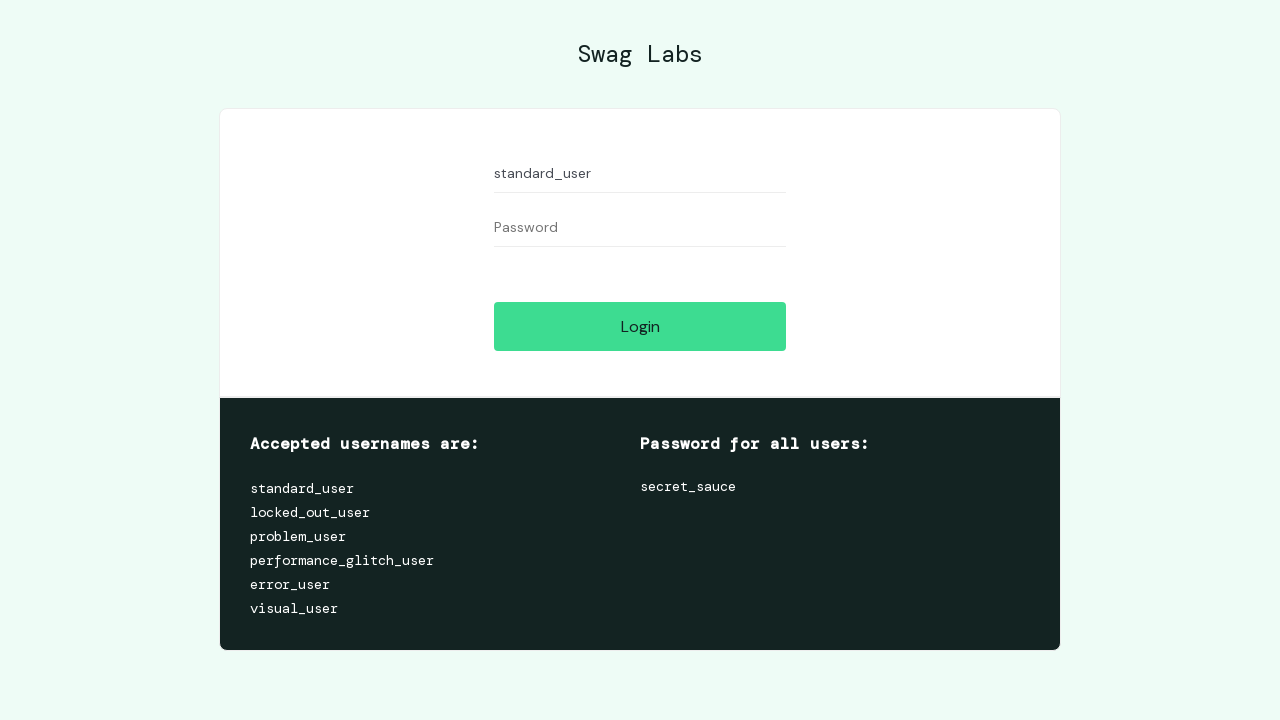

Filled password field with 'somepassword' on #password
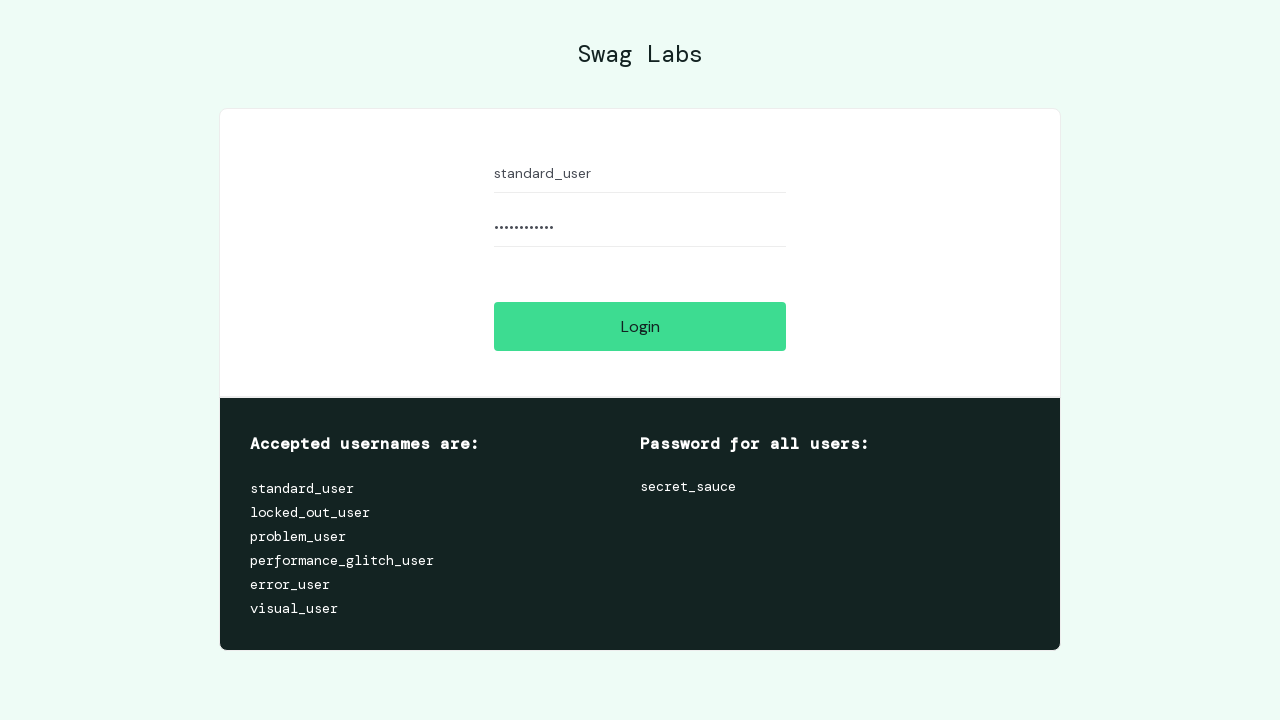

Cleared password field on #password
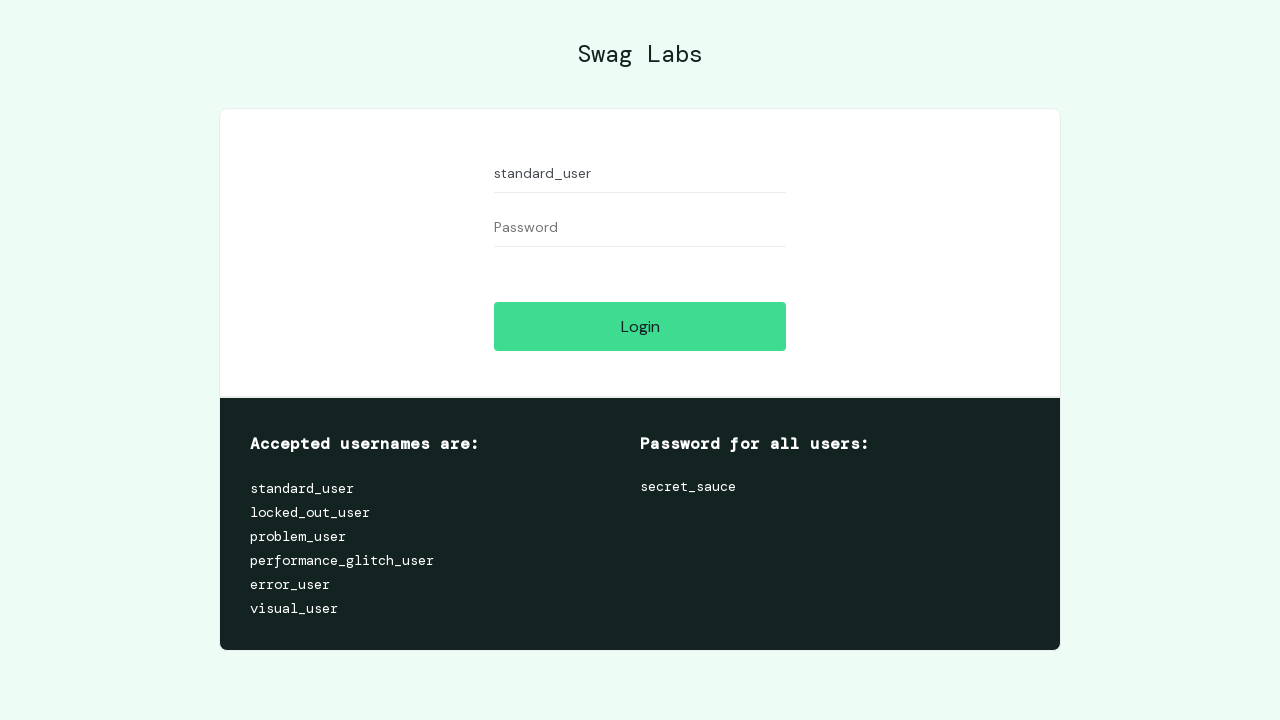

Clicked login button at (640, 326) on #login-button
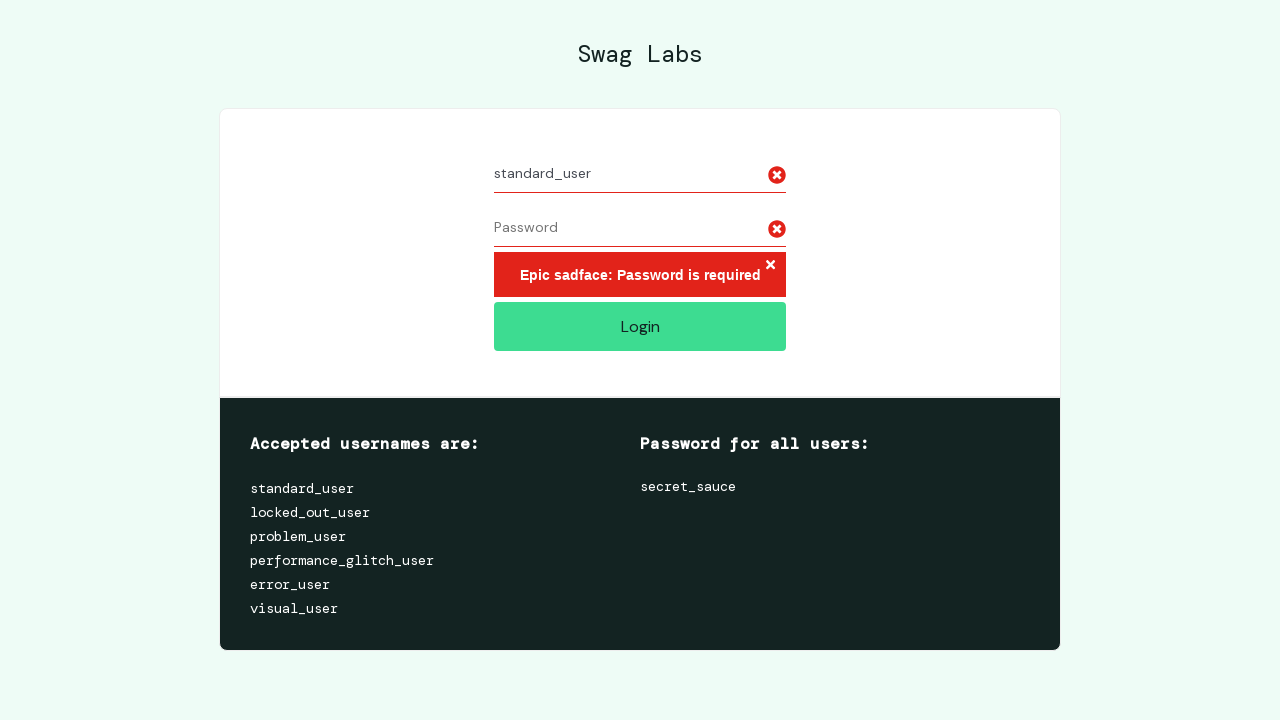

Error message appeared on page
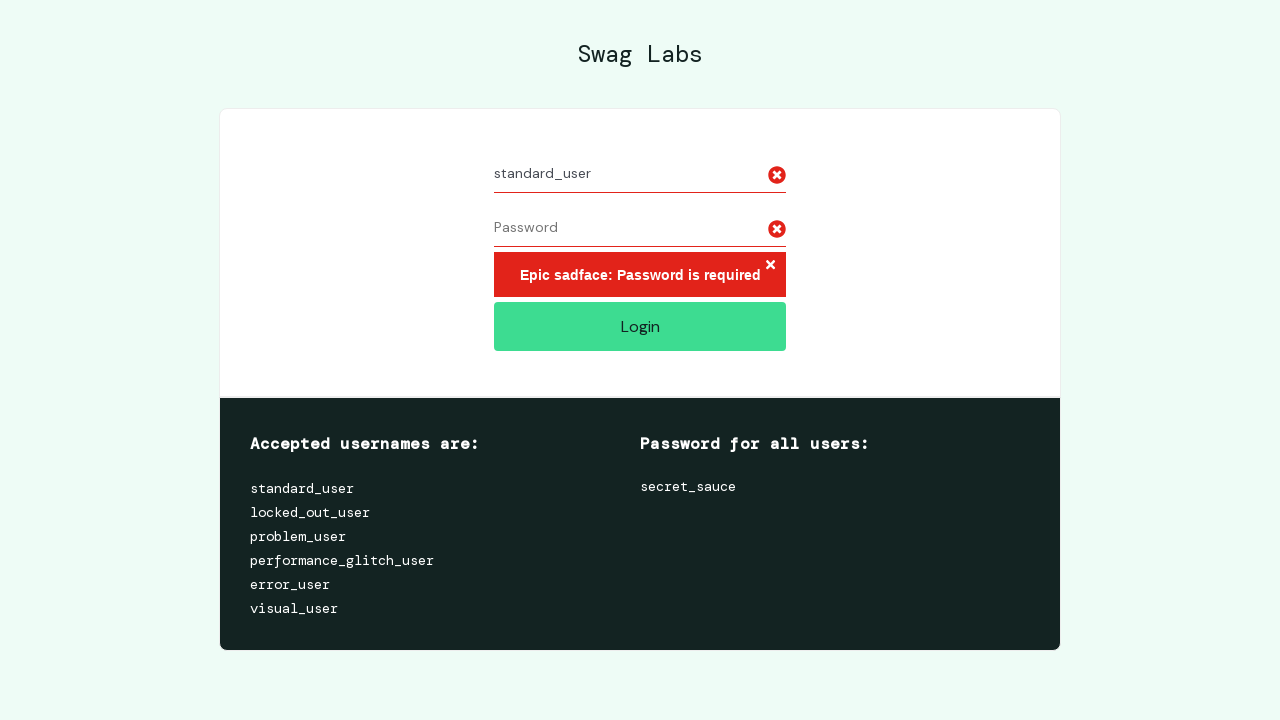

Located error message element
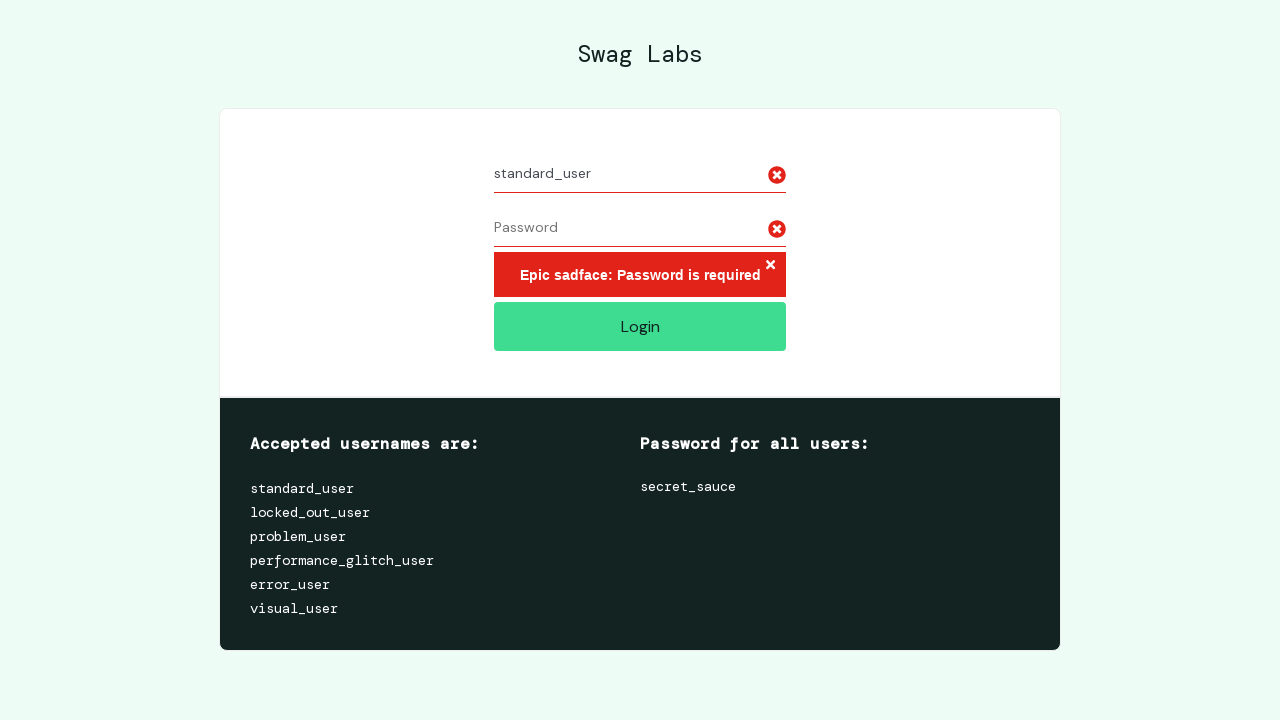

Verified 'Password is required' error message is displayed
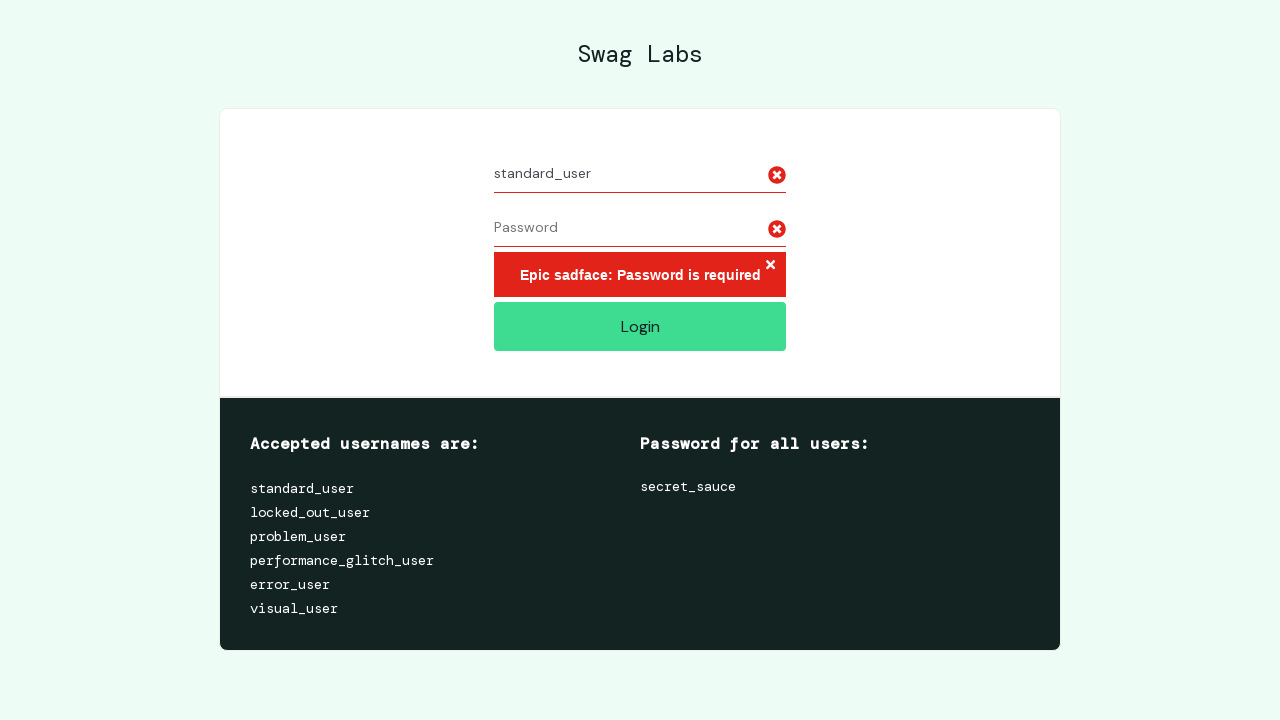

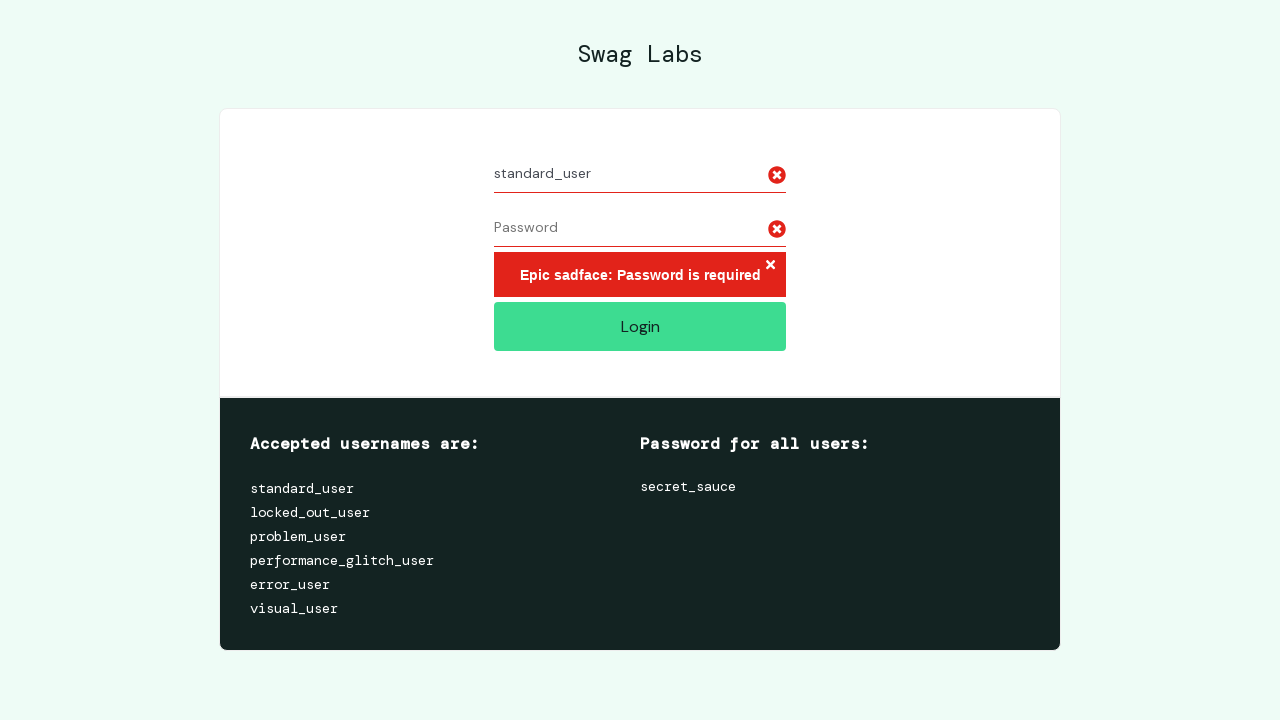